Search for a product, set quantity to 2, and add it to the cart, verifying the total price

Starting URL: https://rahulshettyacademy.com/seleniumPractise#/

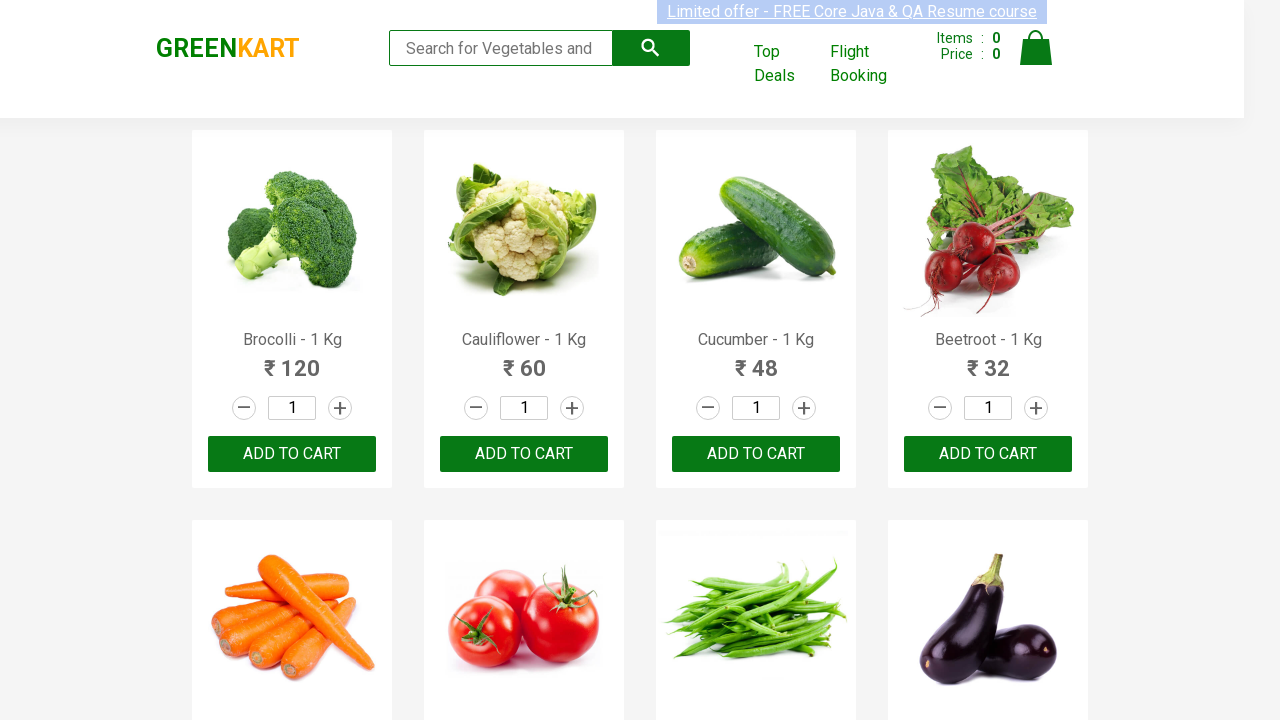

Filled search field with 'Cauliflower' on .search-keyword
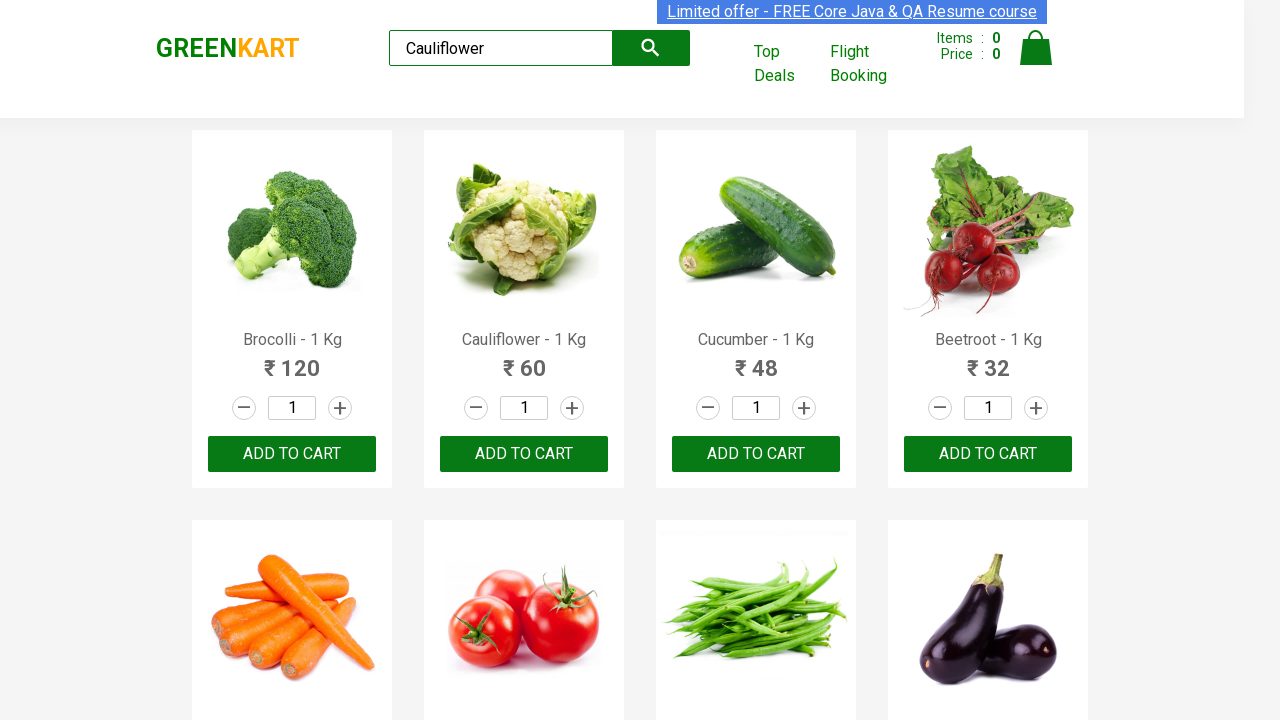

Search results loaded with product listings
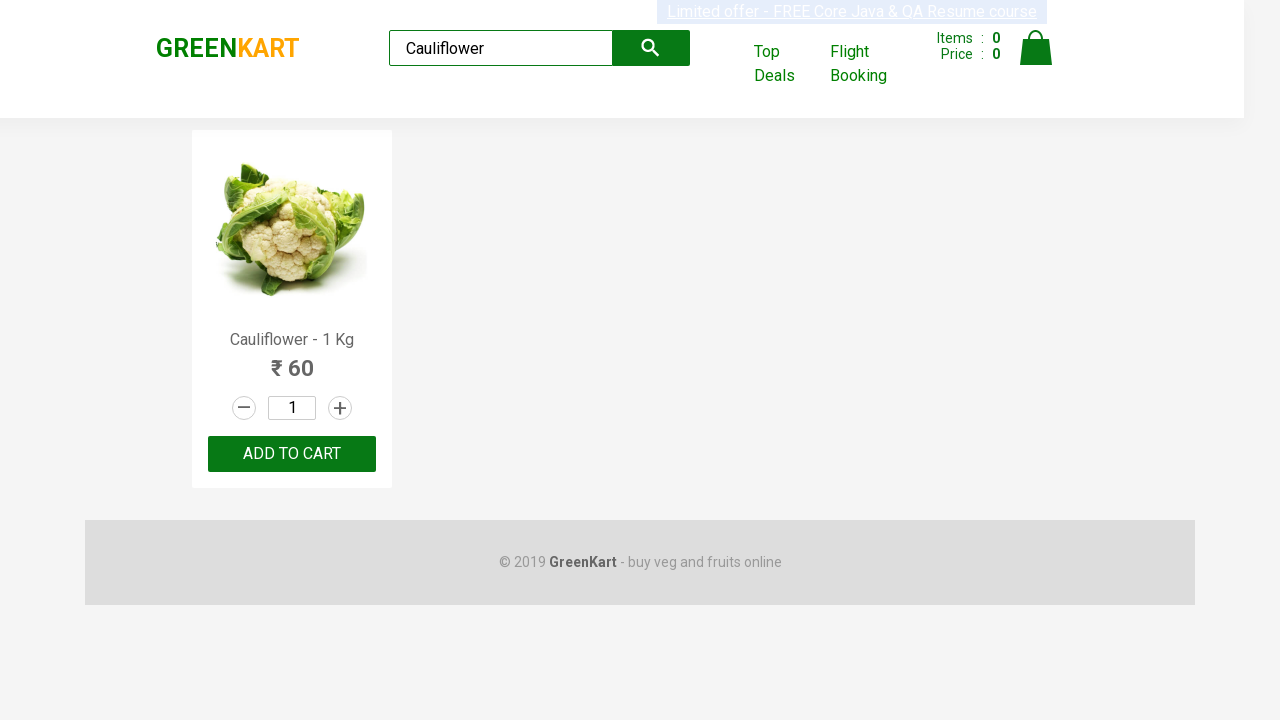

Cleared quantity input field on .stepper-input .quantity
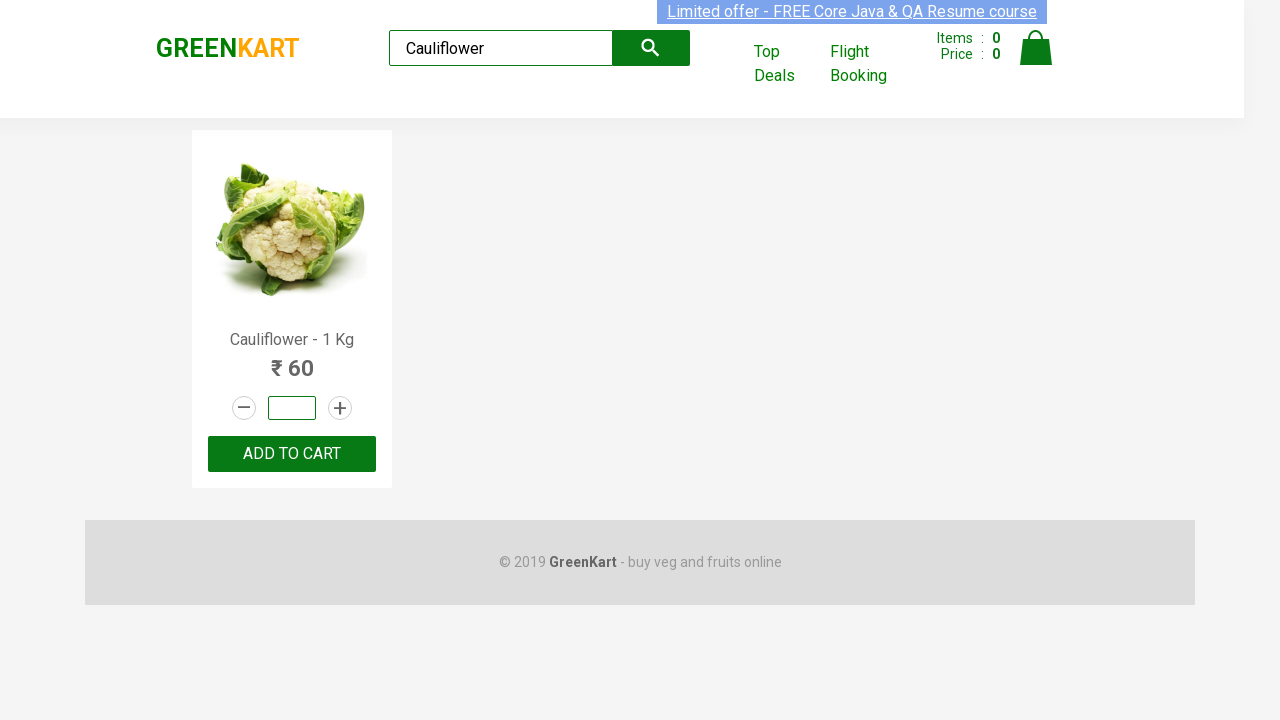

Set quantity to 2 on .stepper-input .quantity
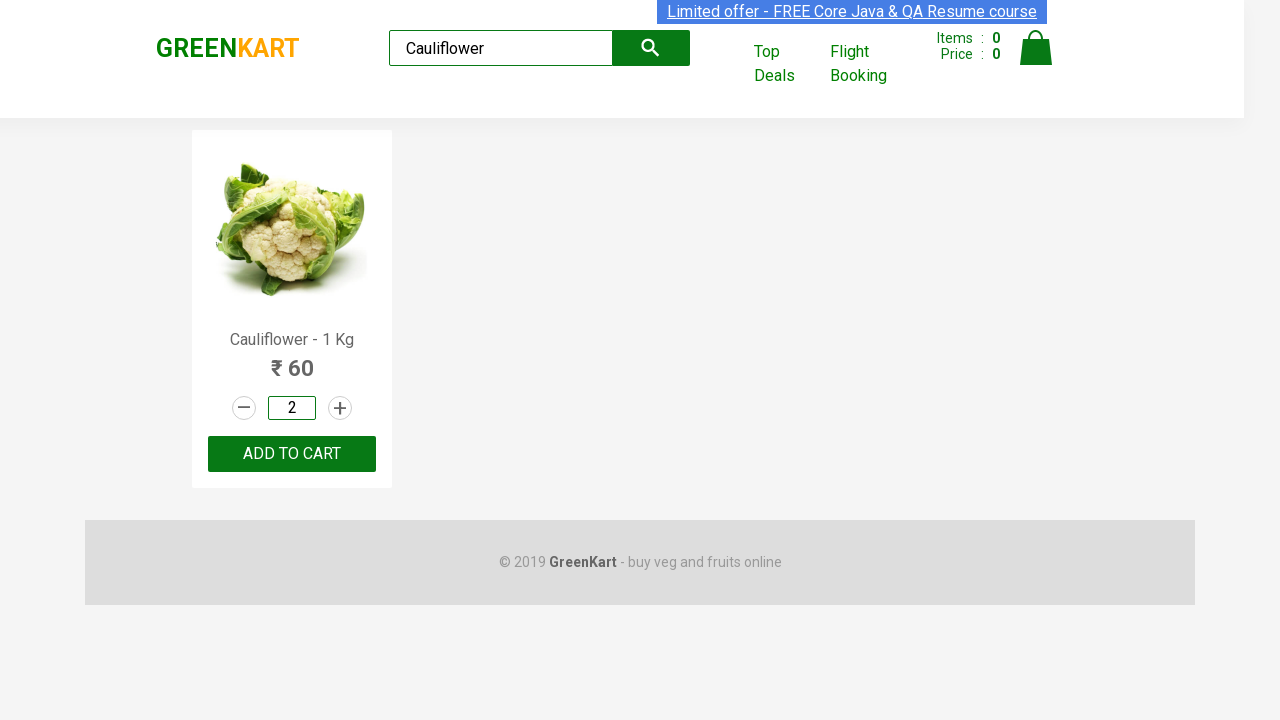

Clicked ADD TO CART button for Cauliflower product at (292, 454) on .products .product >> nth=0 >> text=ADD TO CART
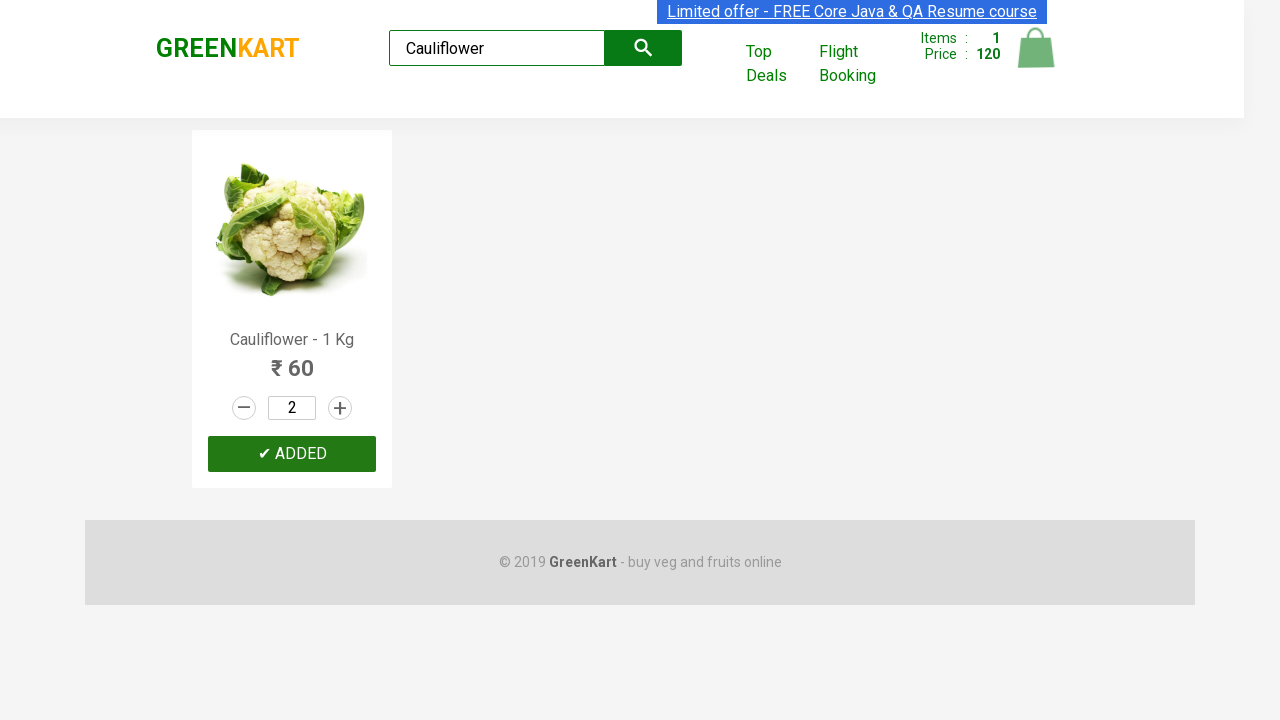

Cart updated and product added successfully
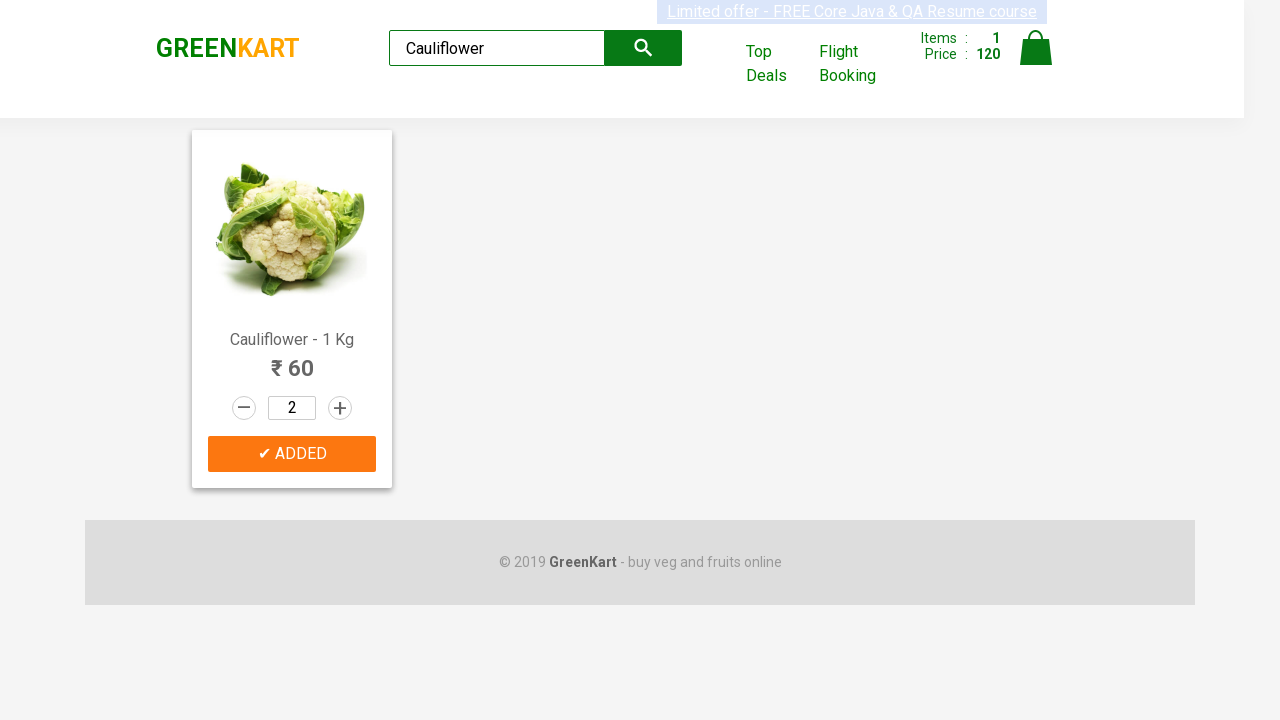

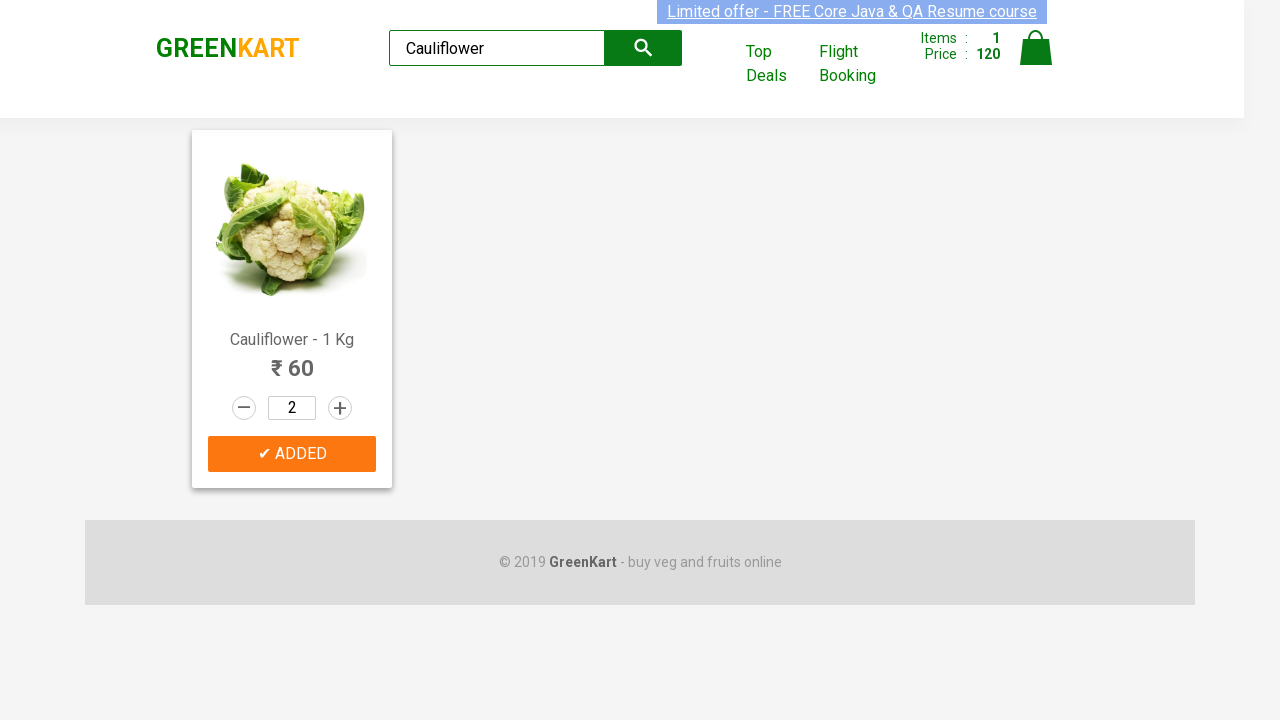